Navigates to Form Authentication page, submits empty credentials, closes the error message, and verifies the error disappears

Starting URL: https://the-internet.herokuapp.com/

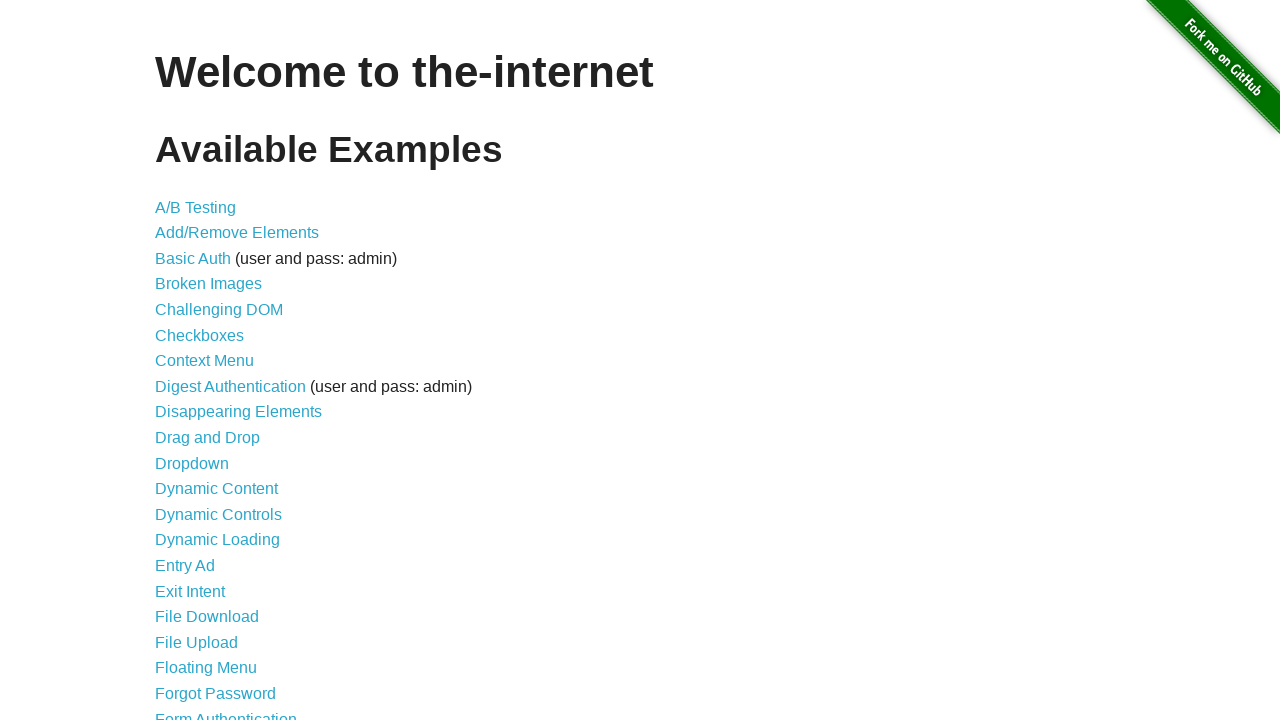

Clicked on Form Authentication link at (226, 712) on text=Form Authentication
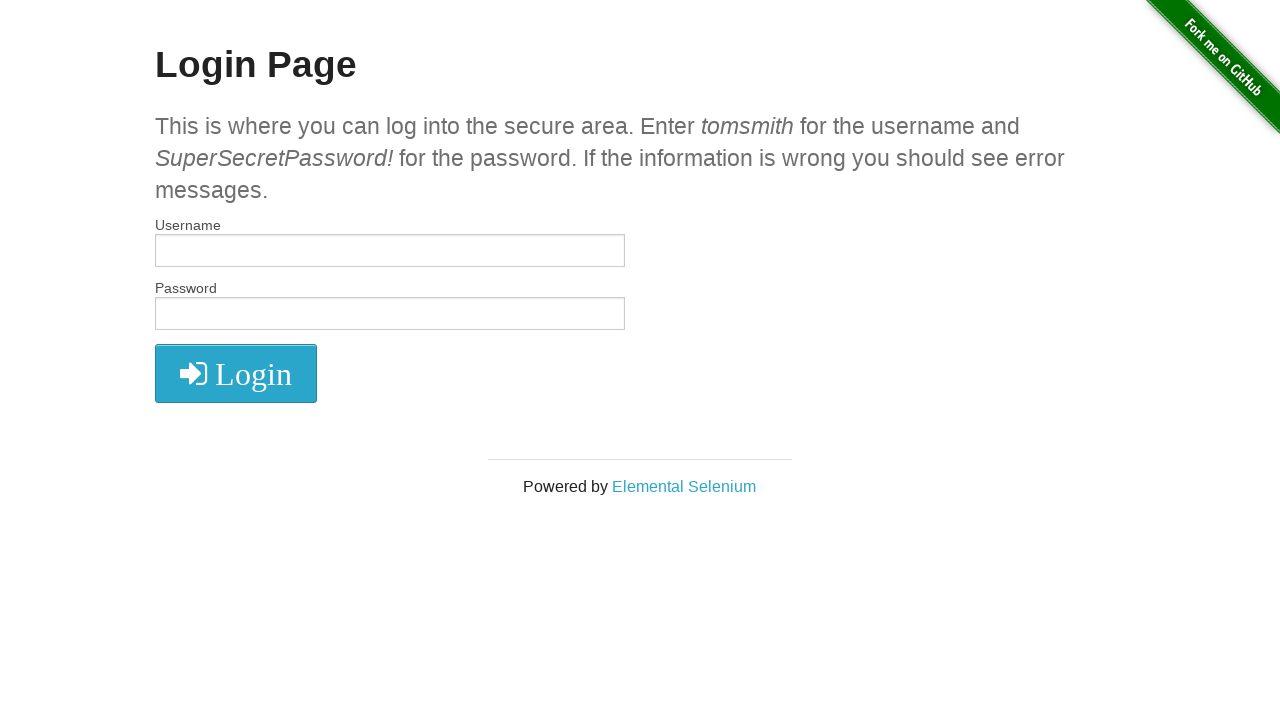

Left username field empty on input[name='username']
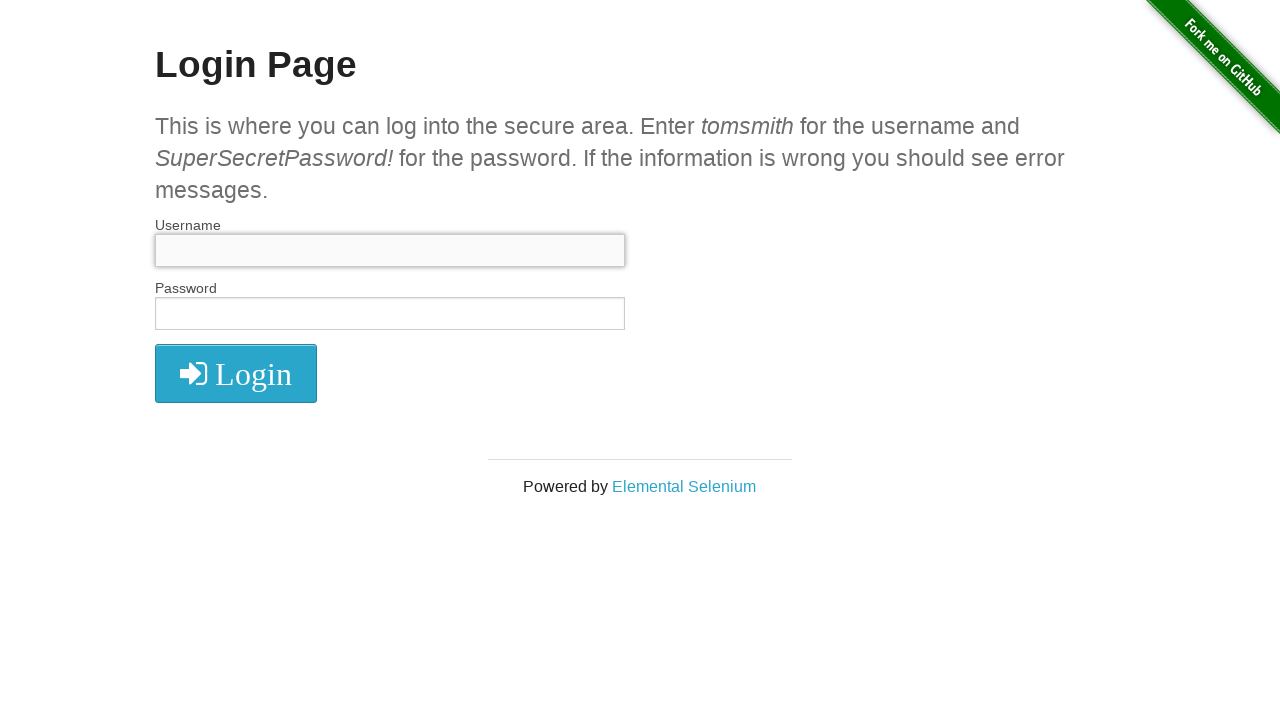

Left password field empty on input[name='password']
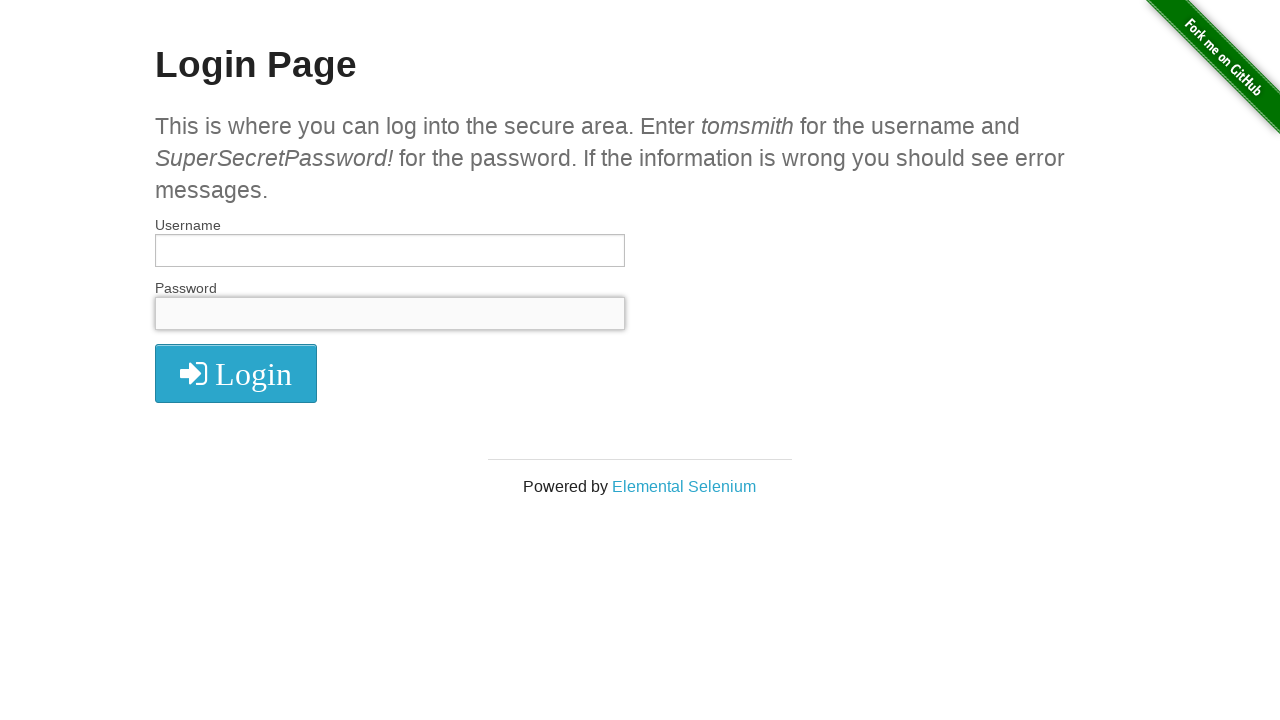

Clicked login button with empty credentials at (236, 374) on i
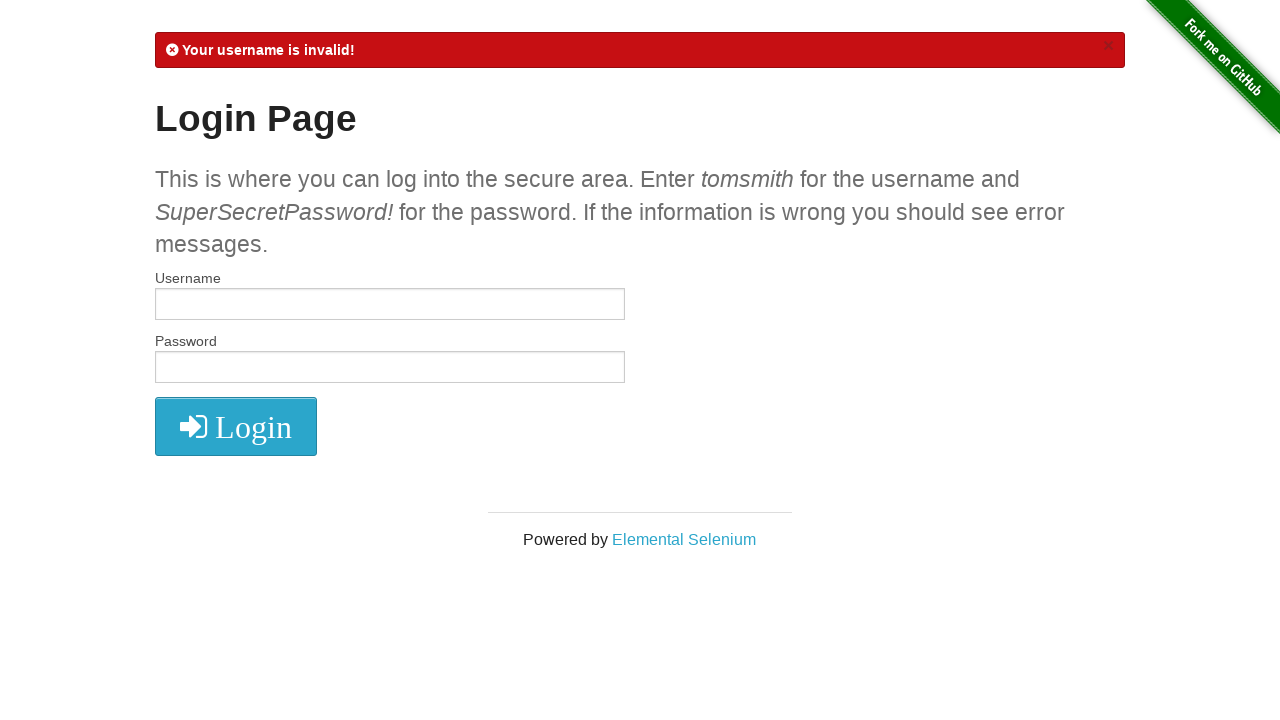

Clicked close button on error message at (1108, 46) on .close
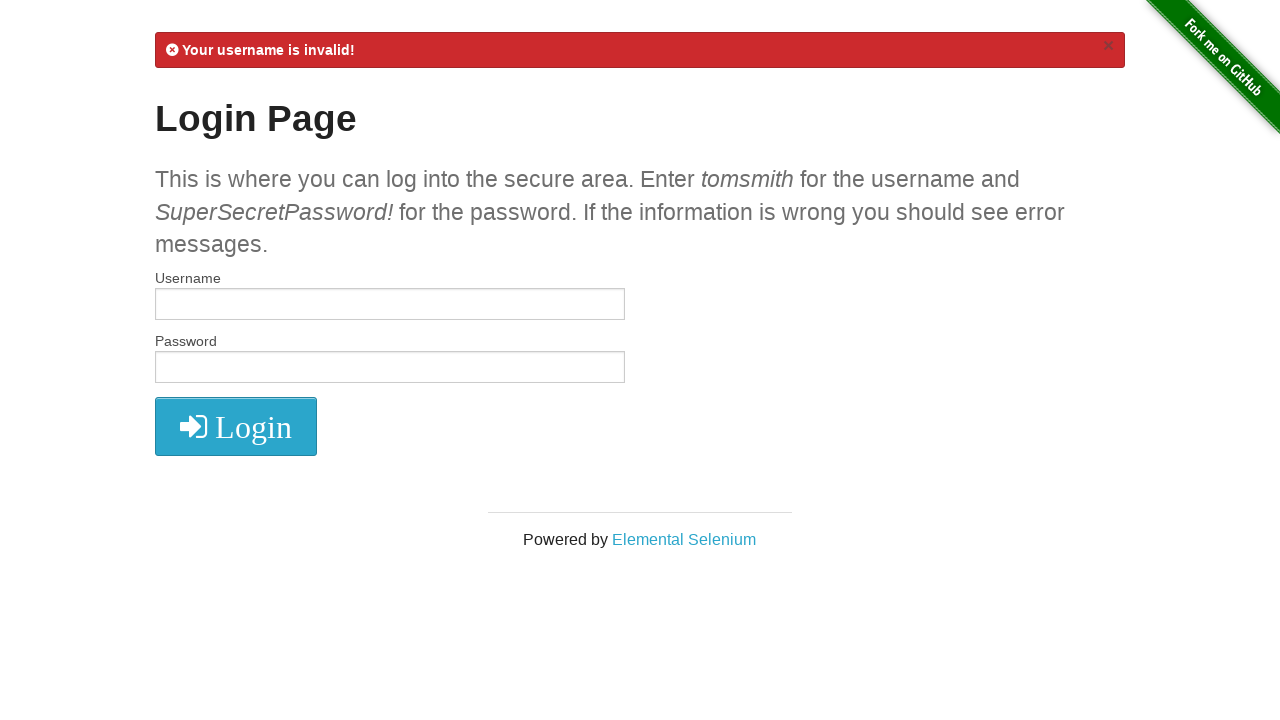

Waited for error message to disappear
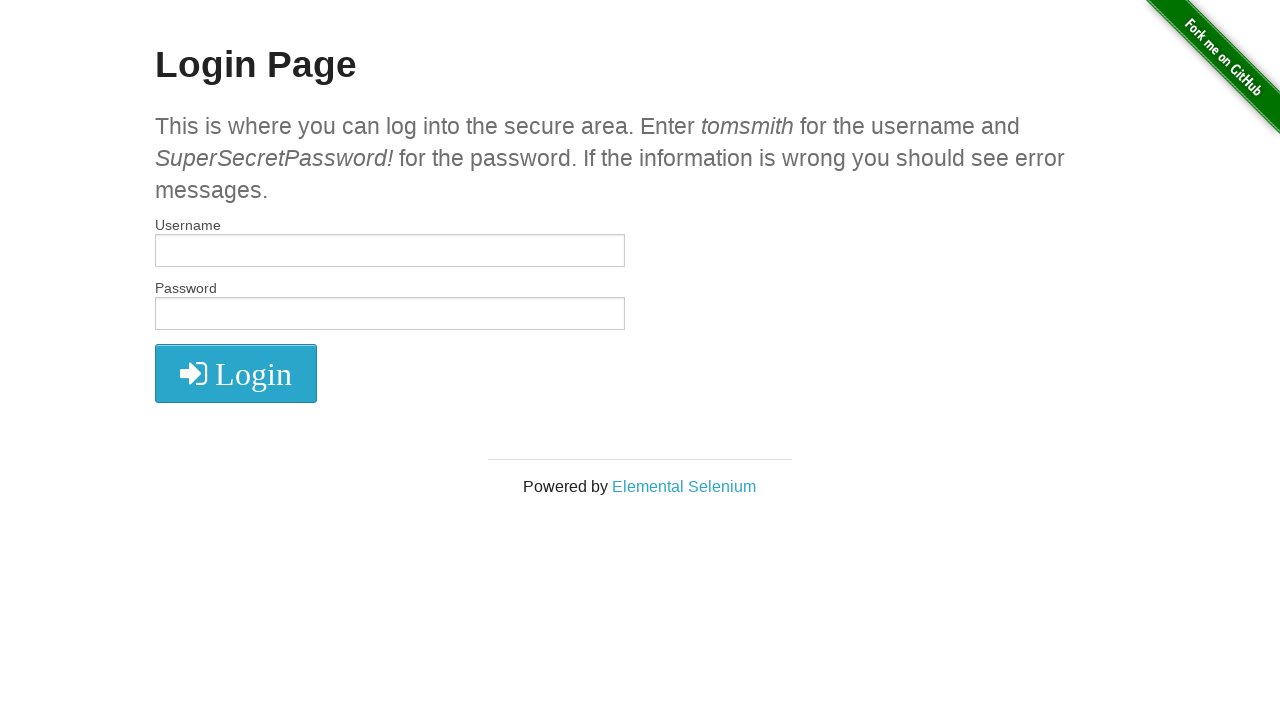

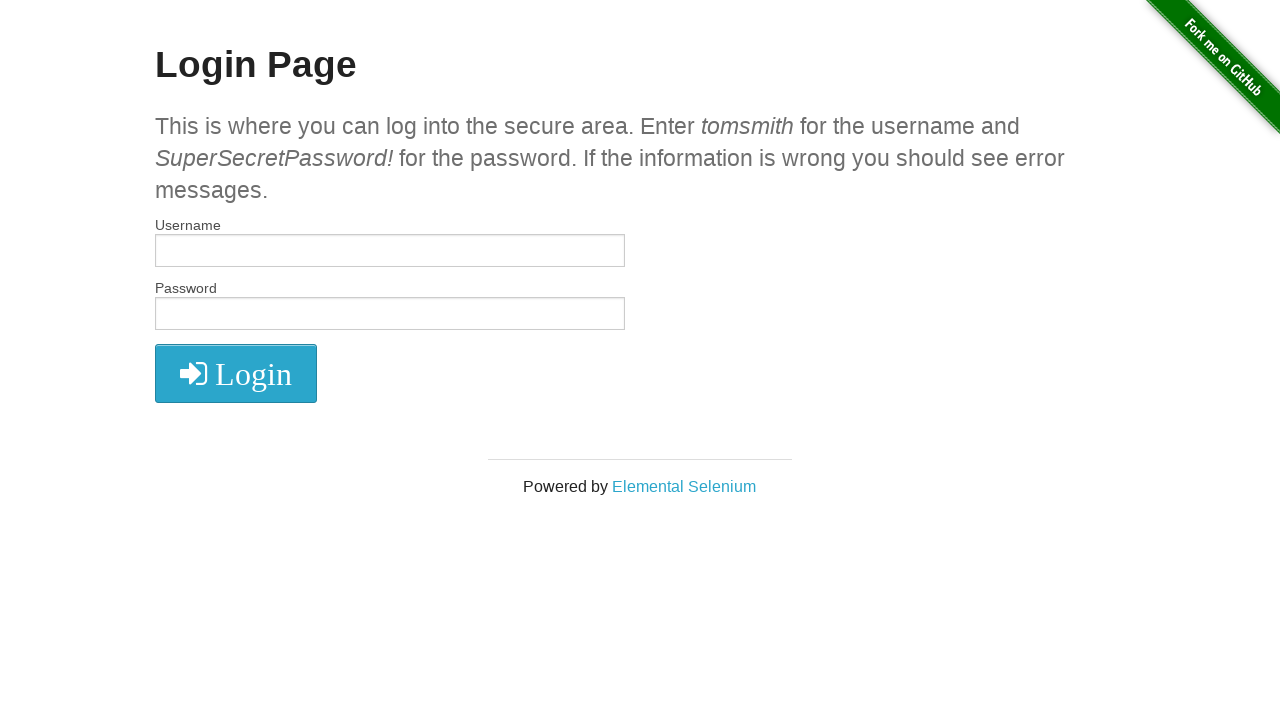